Tests that edits are saved when the input loses focus (blur event)

Starting URL: https://demo.playwright.dev/todomvc

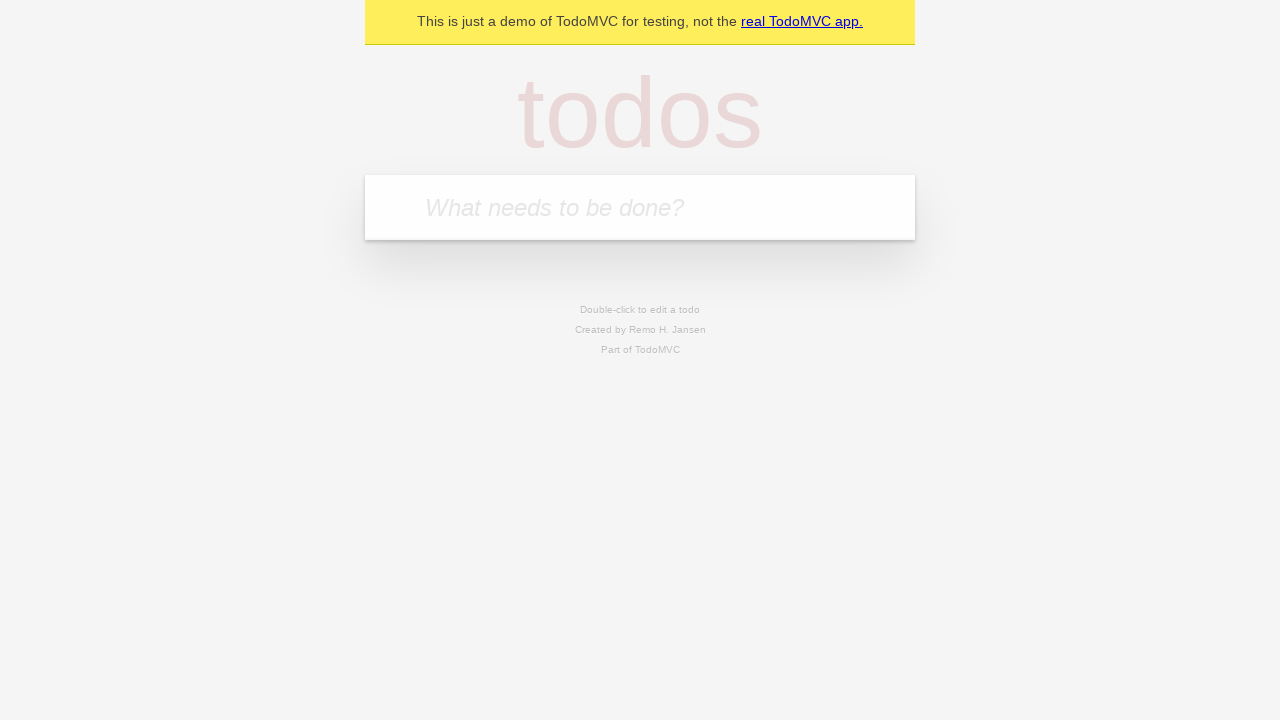

Filled first todo input with 'buy some cheese' on .new-todo
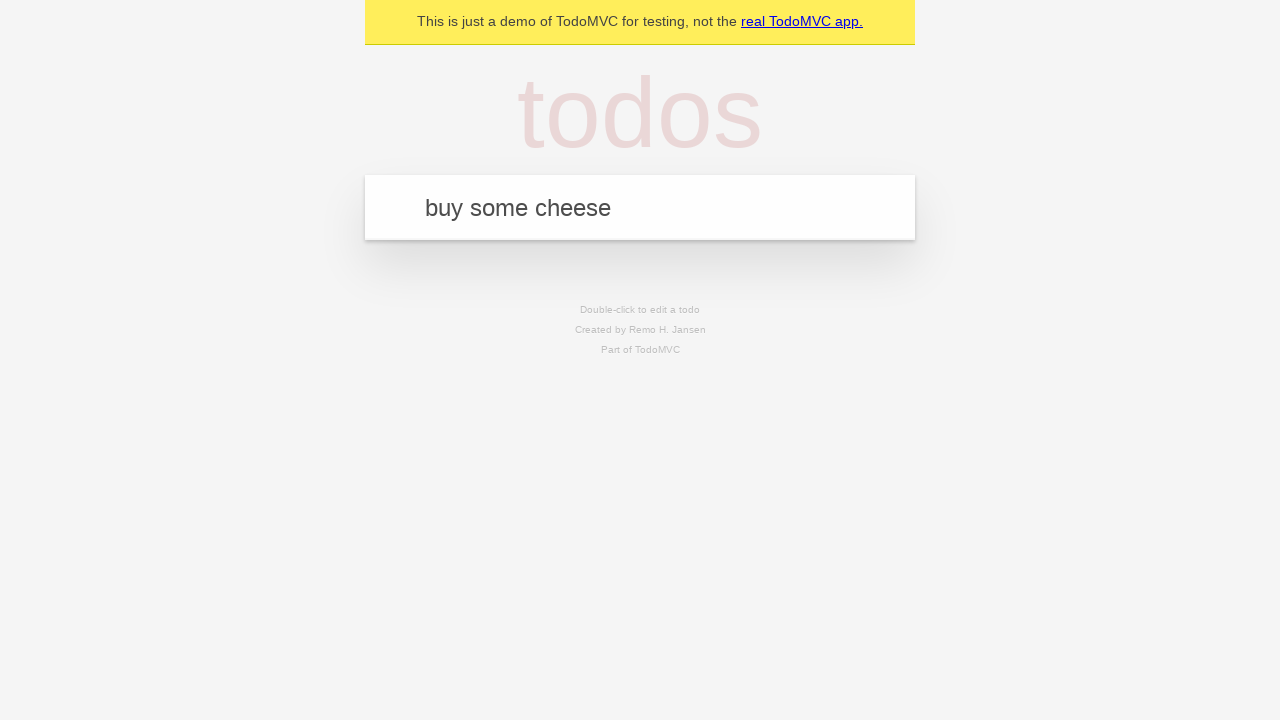

Pressed Enter to create first todo on .new-todo
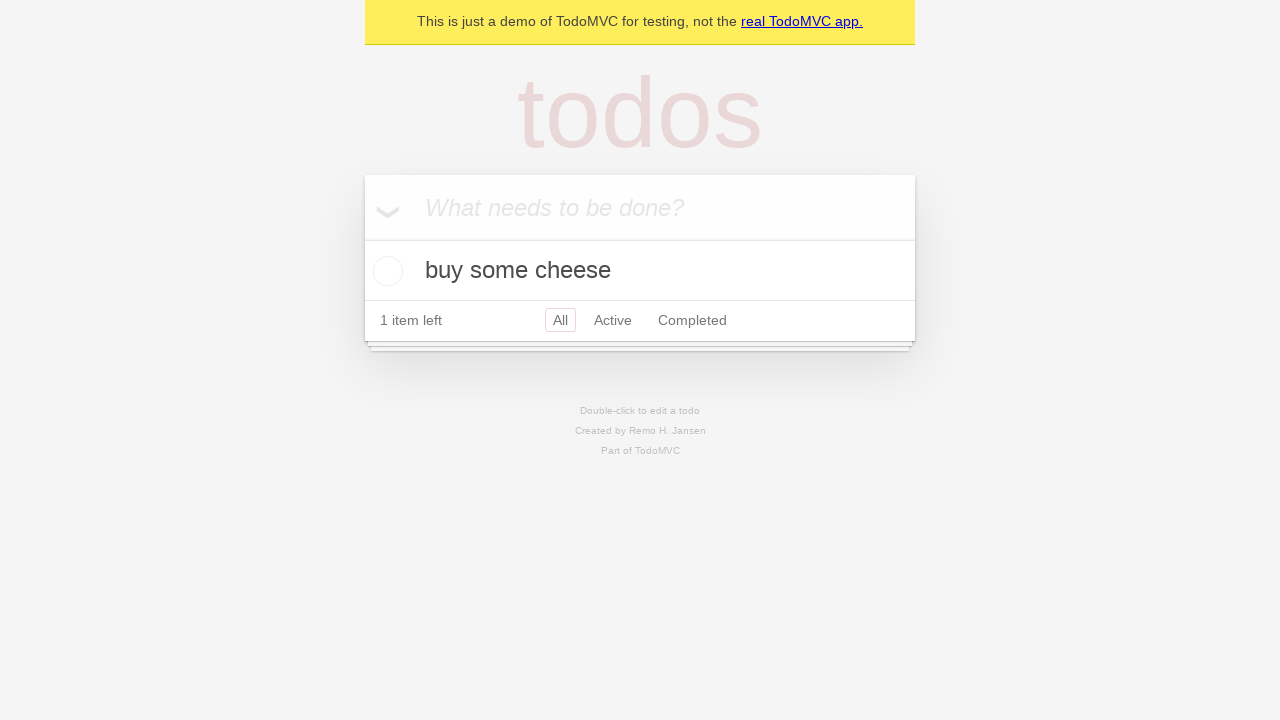

Filled second todo input with 'feed the cat' on .new-todo
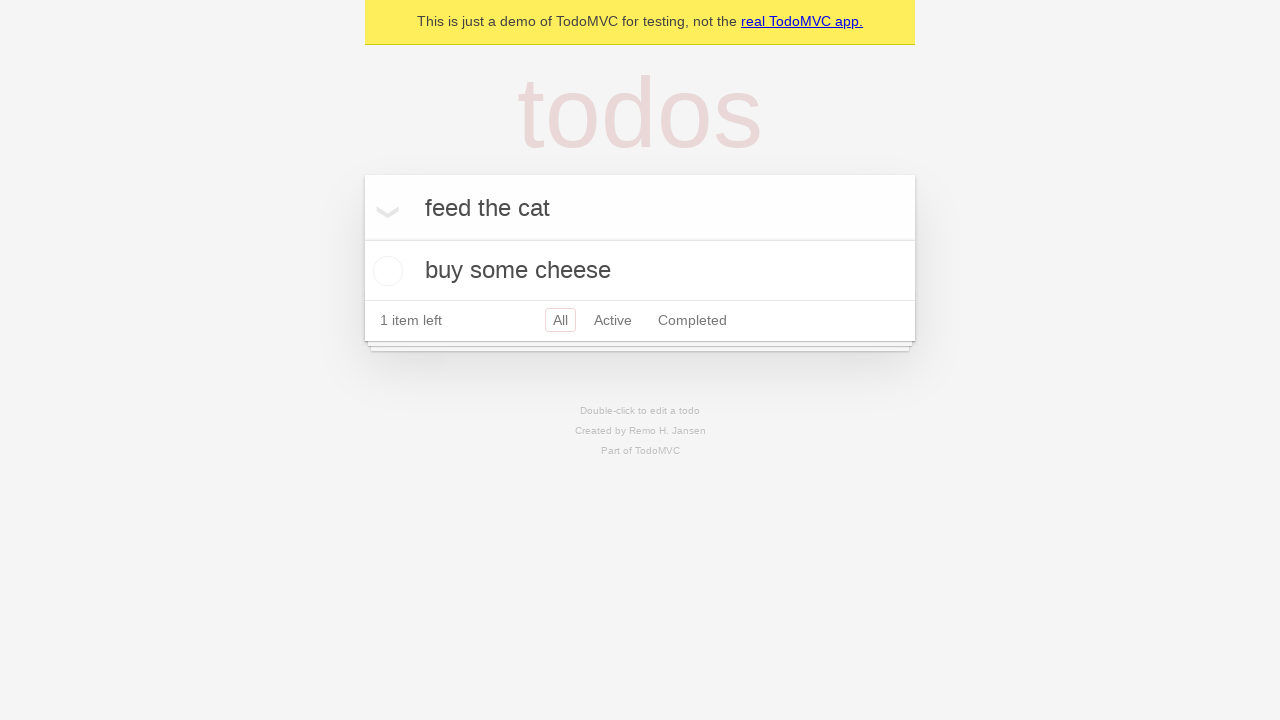

Pressed Enter to create second todo on .new-todo
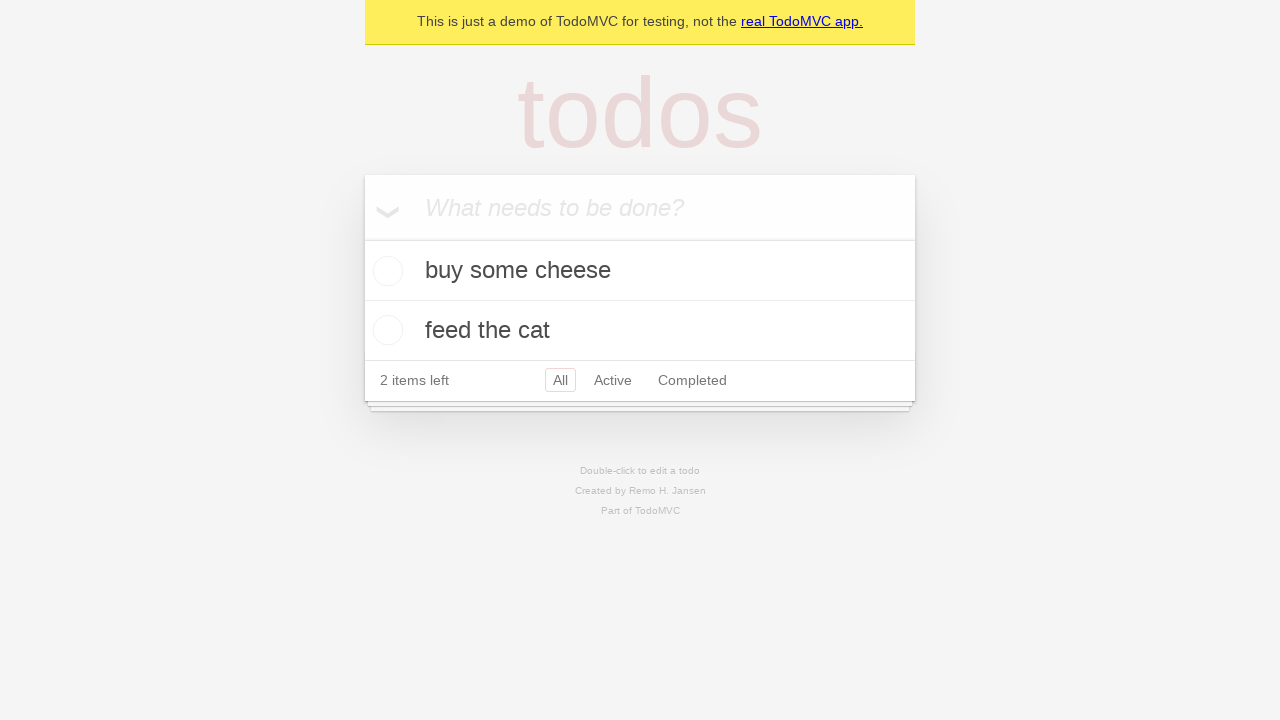

Filled third todo input with 'book a doctors appointment' on .new-todo
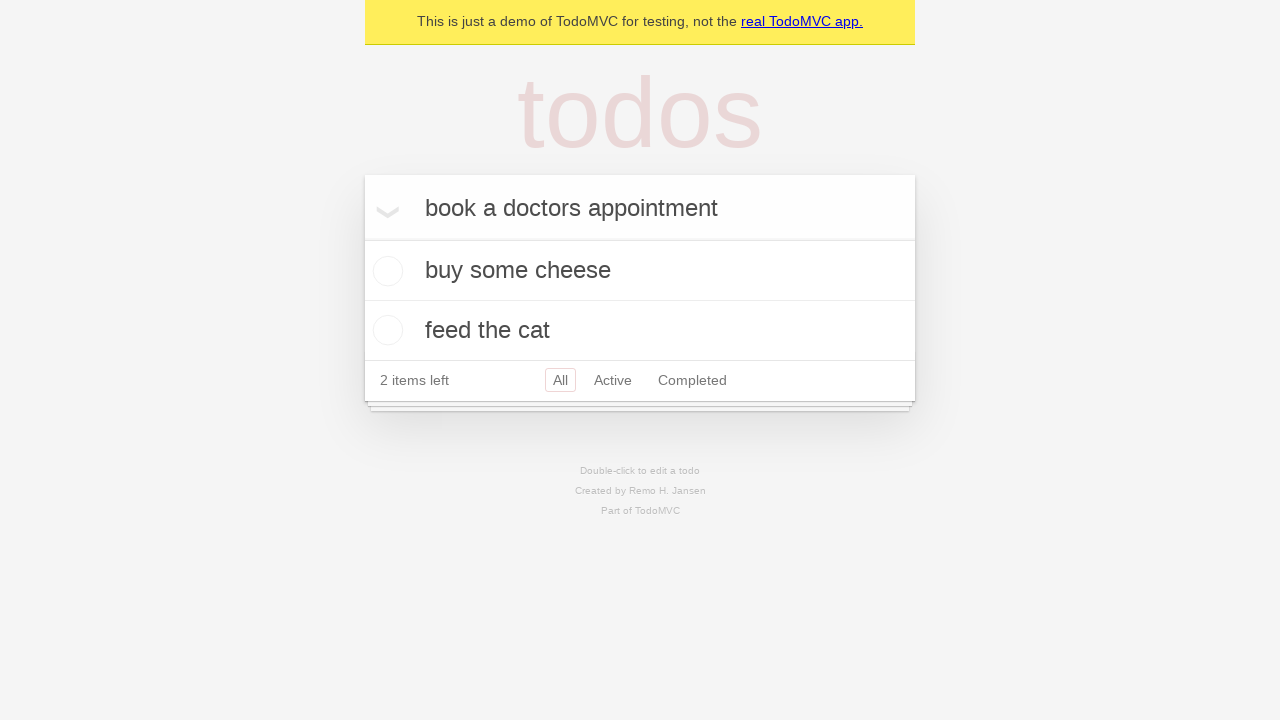

Pressed Enter to create third todo on .new-todo
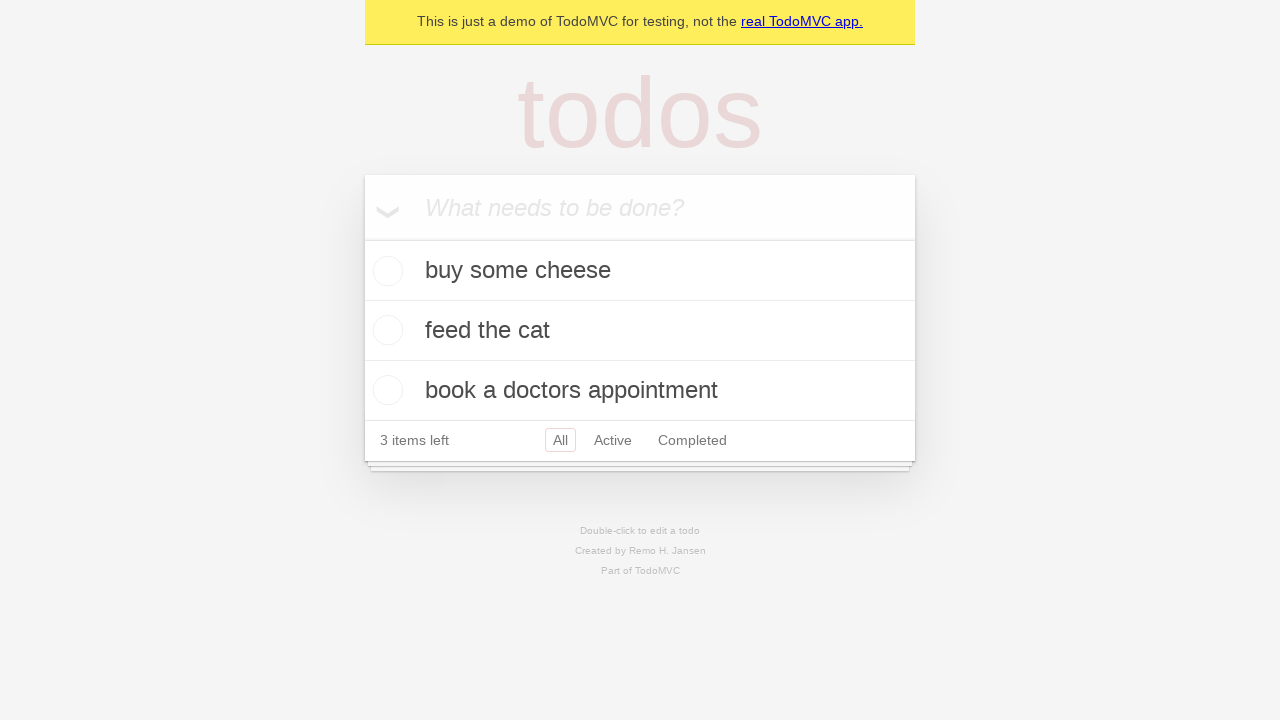

Located all todo list items
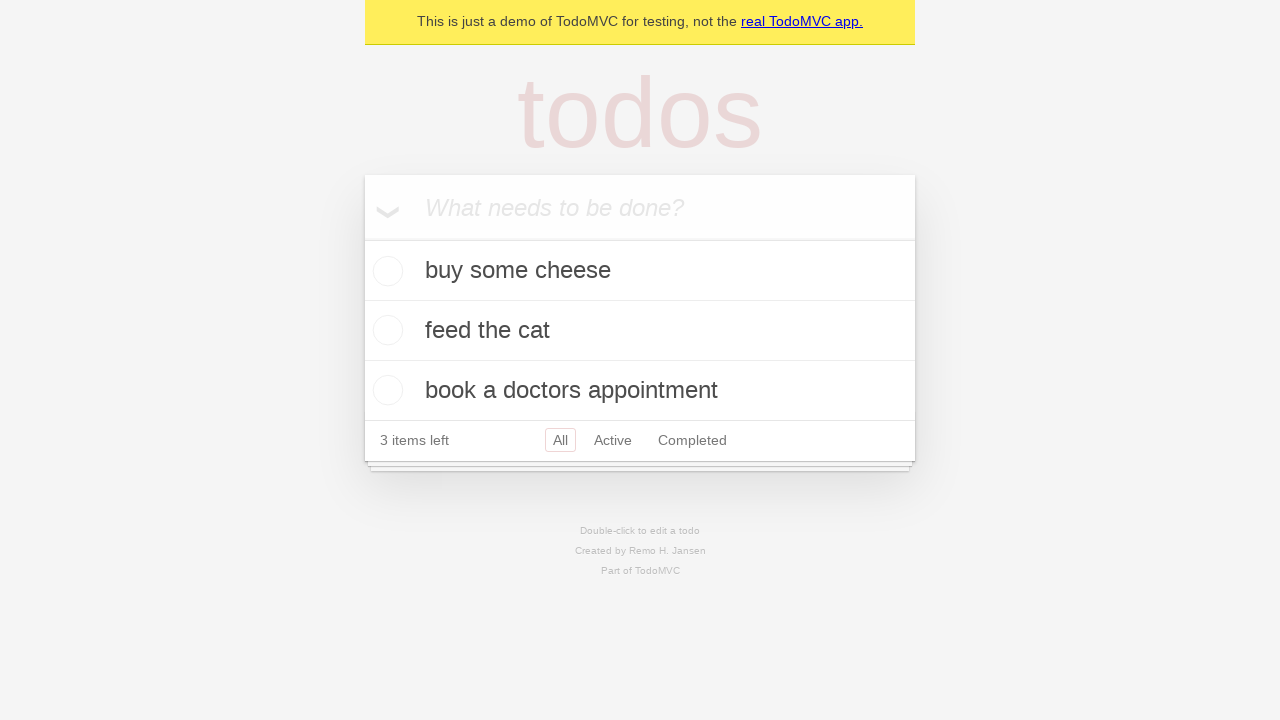

Double-clicked second todo item to enter edit mode at (640, 331) on .todo-list li >> nth=1
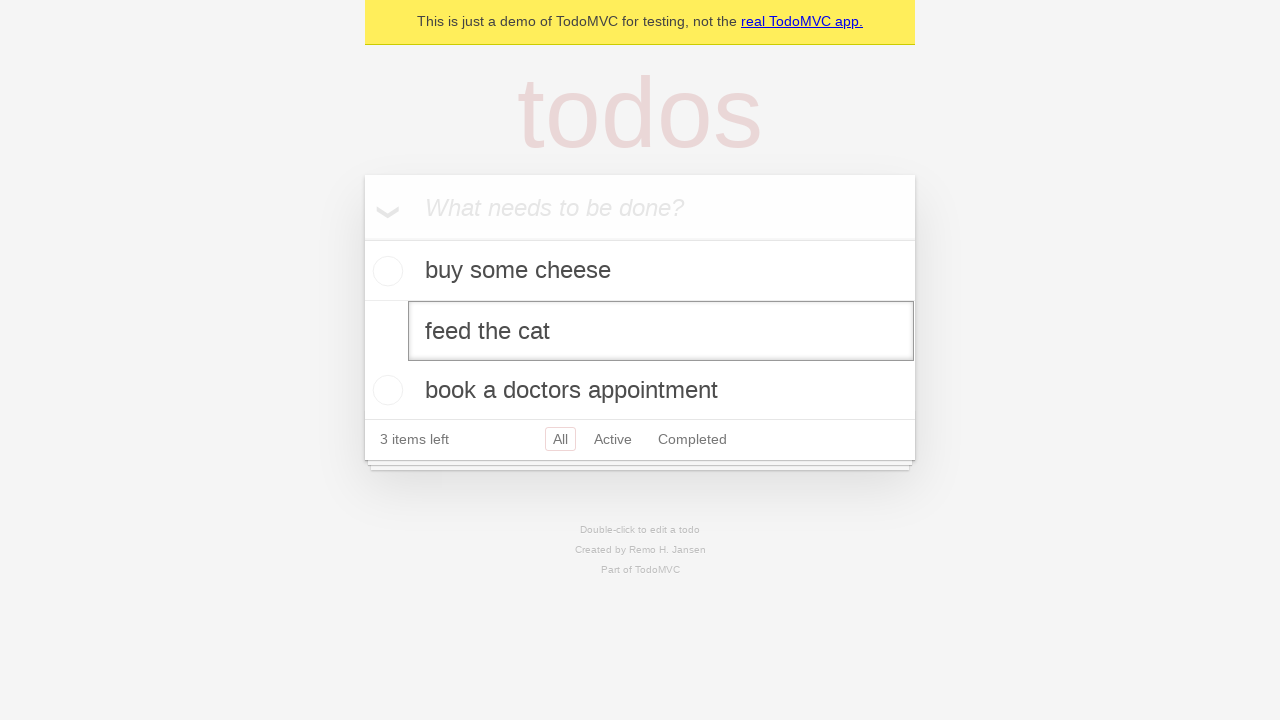

Changed todo text to 'buy some sausages' on .todo-list li >> nth=1 >> .edit
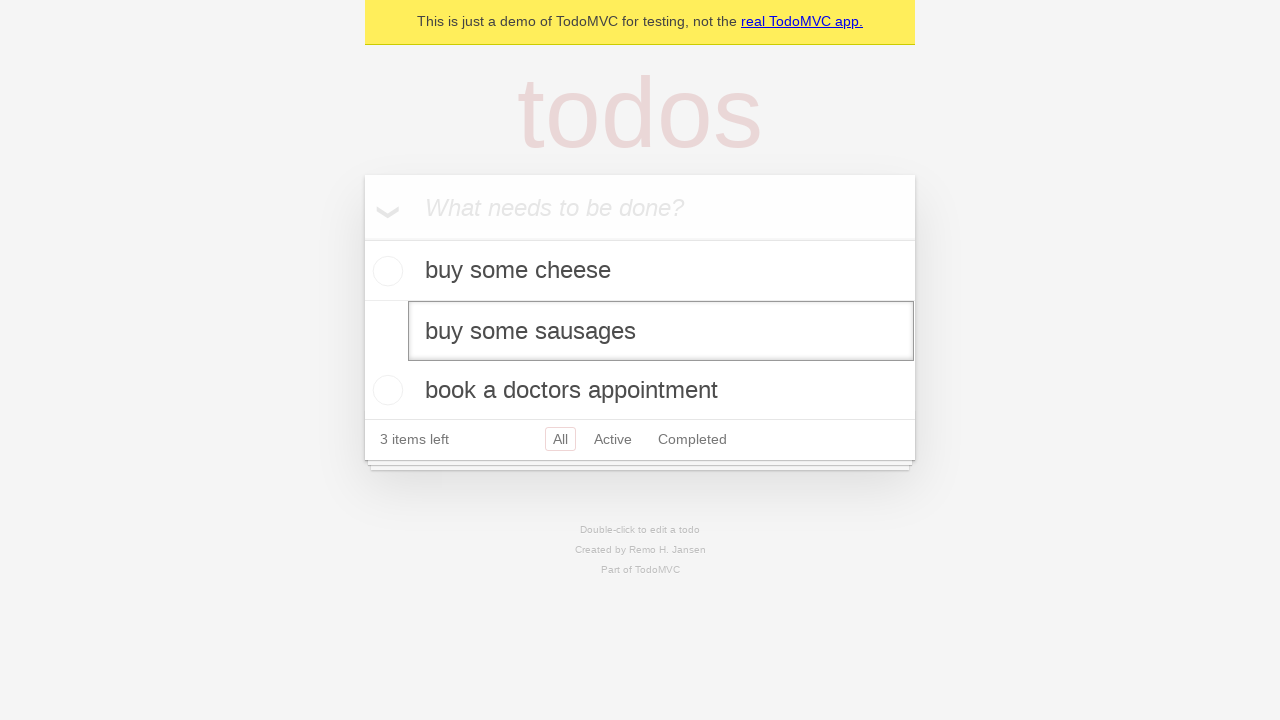

Dispatched blur event to save edits
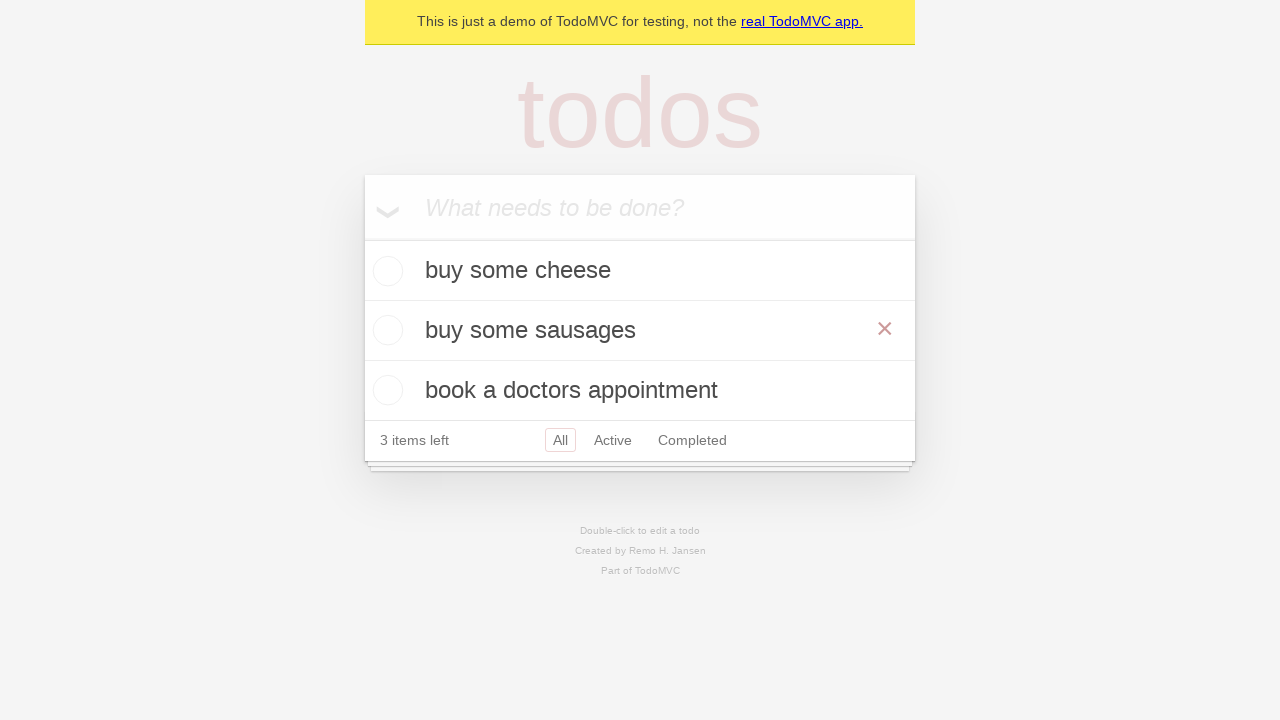

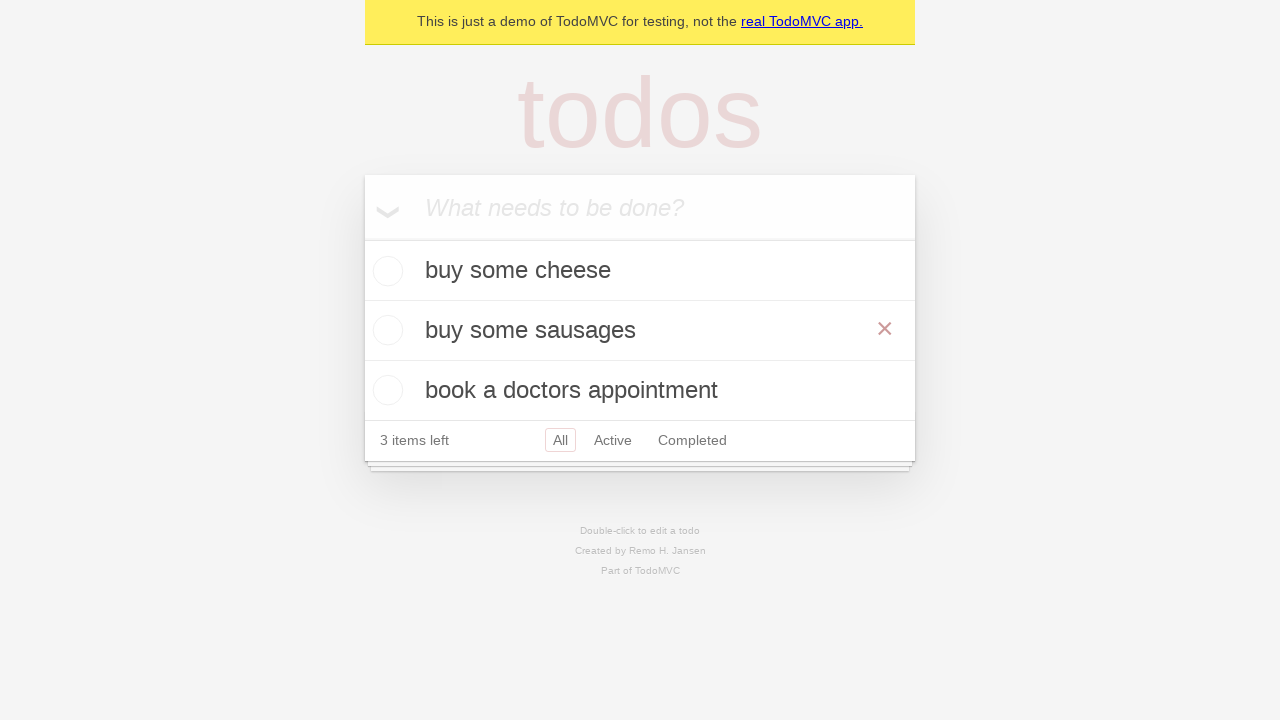